Tests finding an element by ID and retrieving its text content

Starting URL: https://acctabootcamp.github.io/site/examples/locators

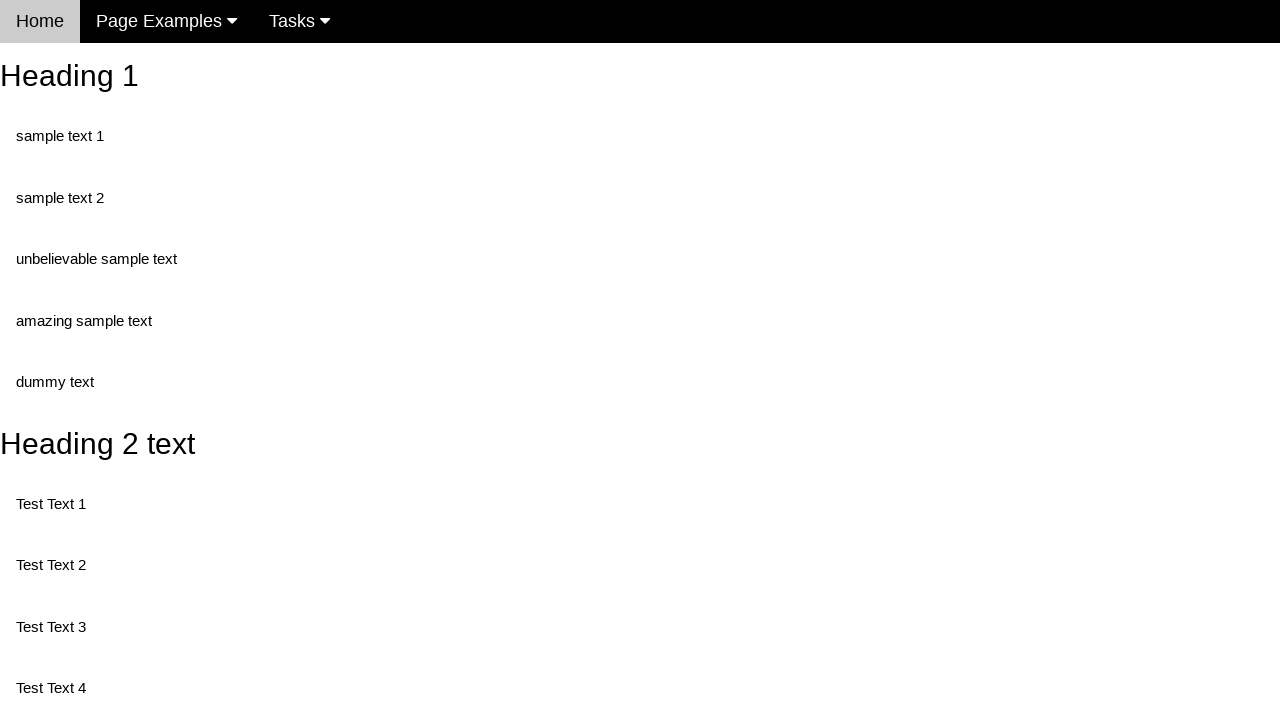

Navigated to locators example page
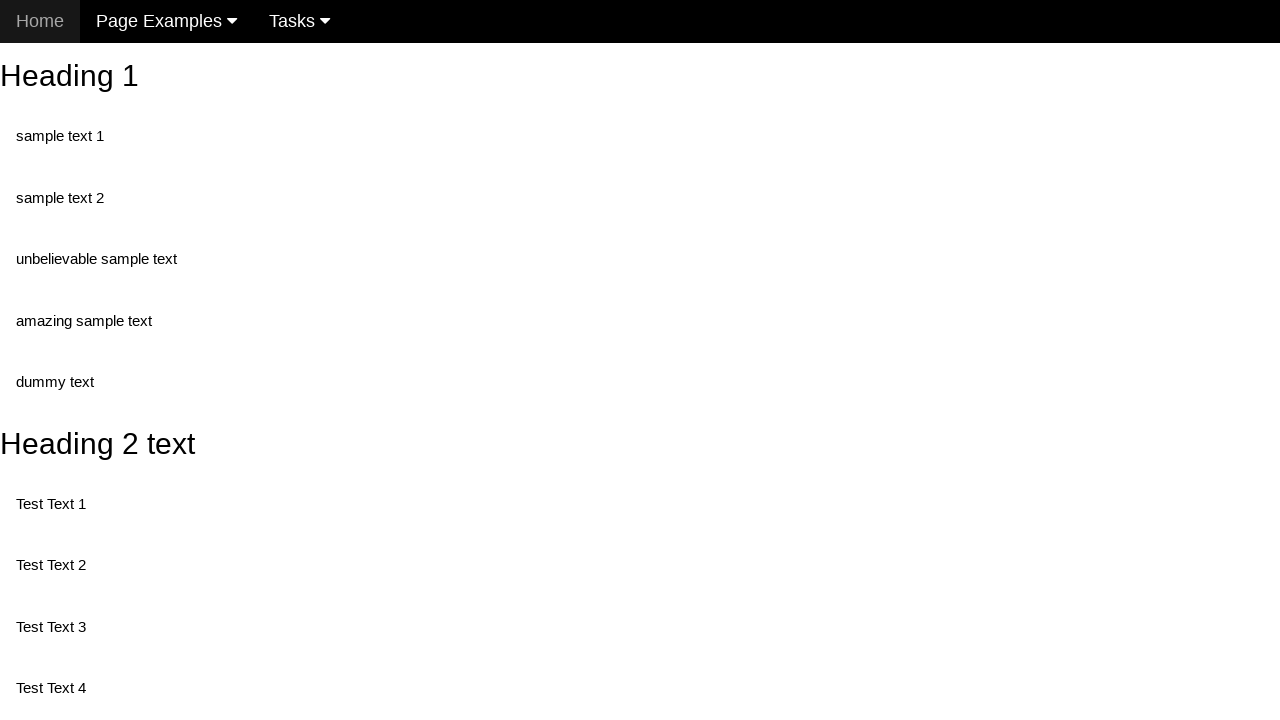

Retrieved text content from element with ID 'heading_2'
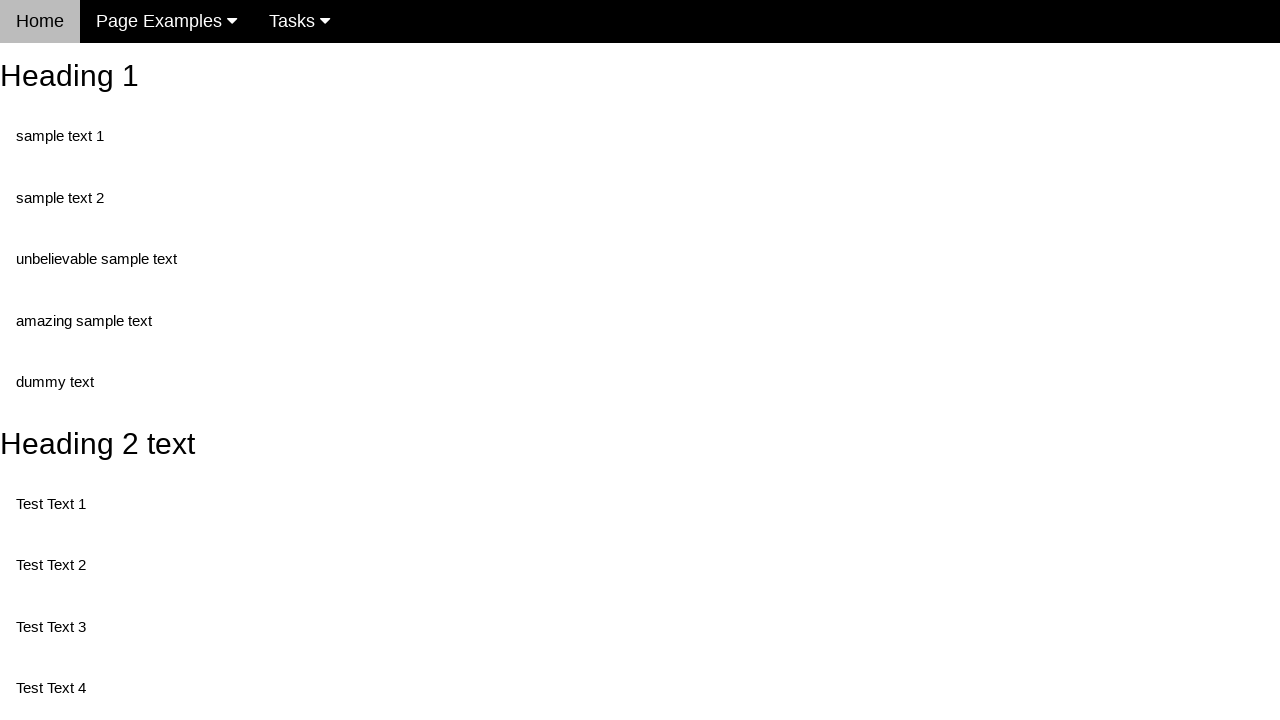

Printed heading text to console
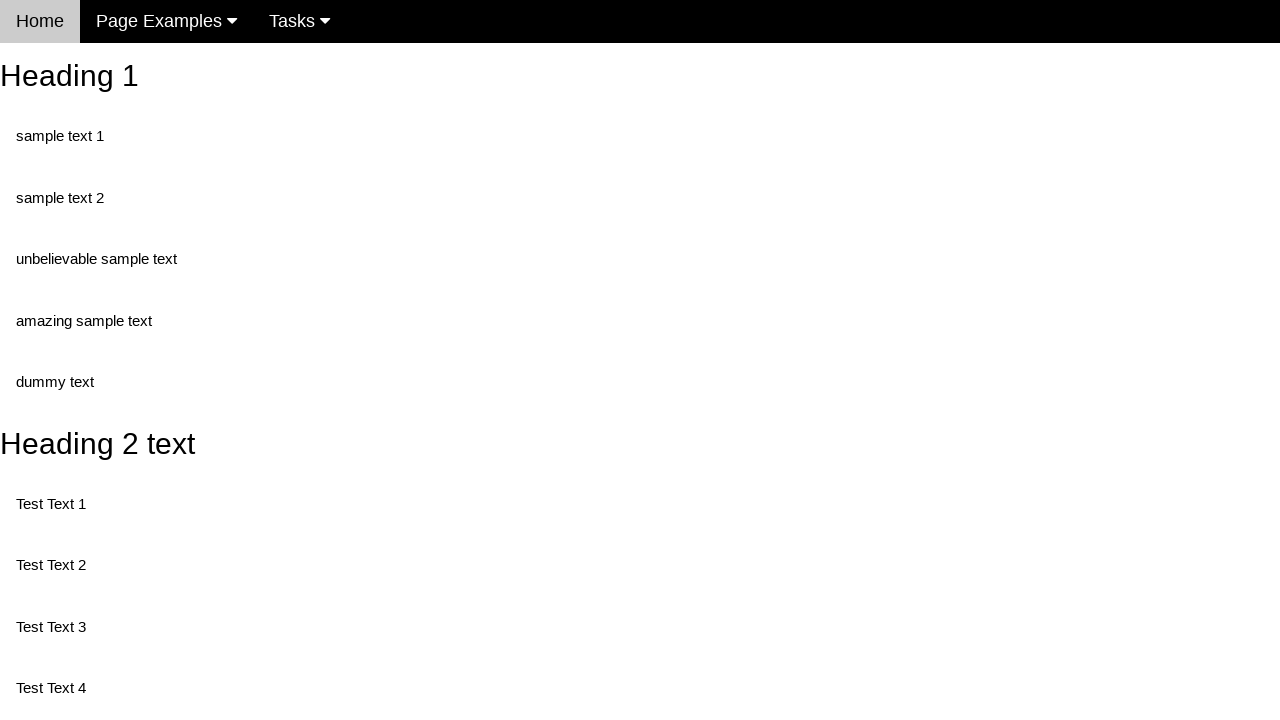

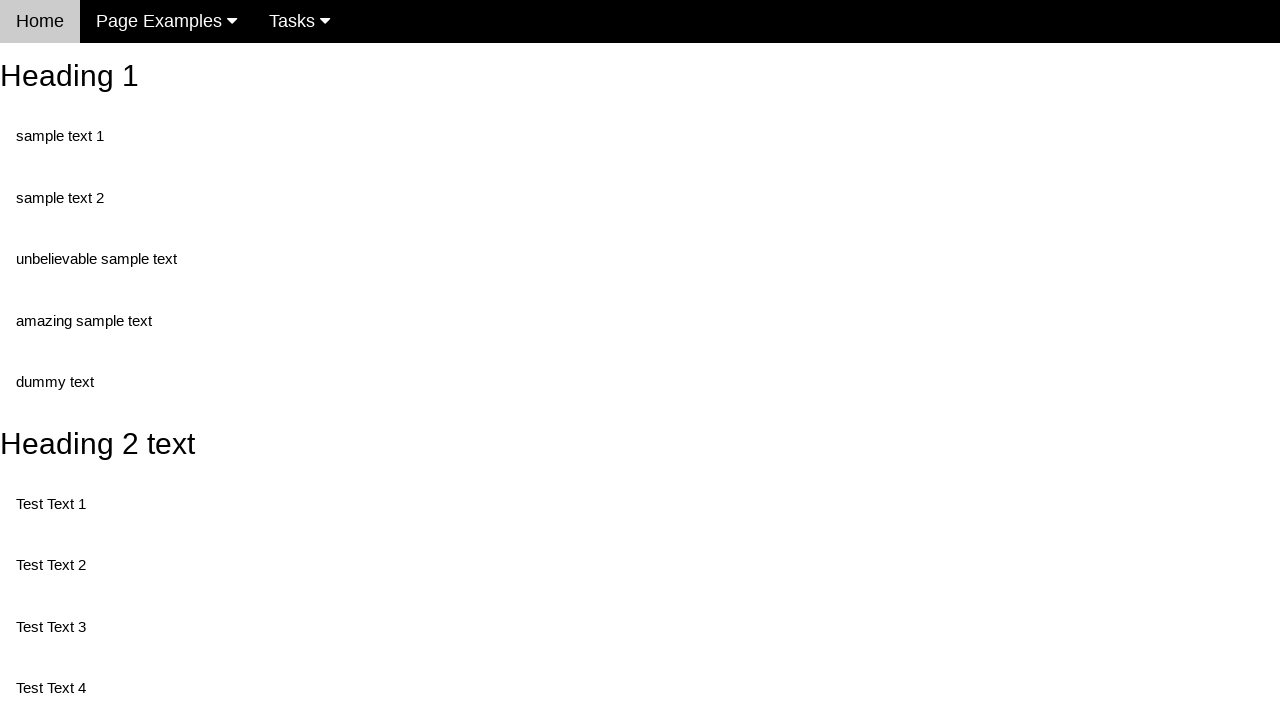